Tests entering a phone number in the phone input field on a test automation practice page

Starting URL: https://testautomationpractice.blogspot.com/

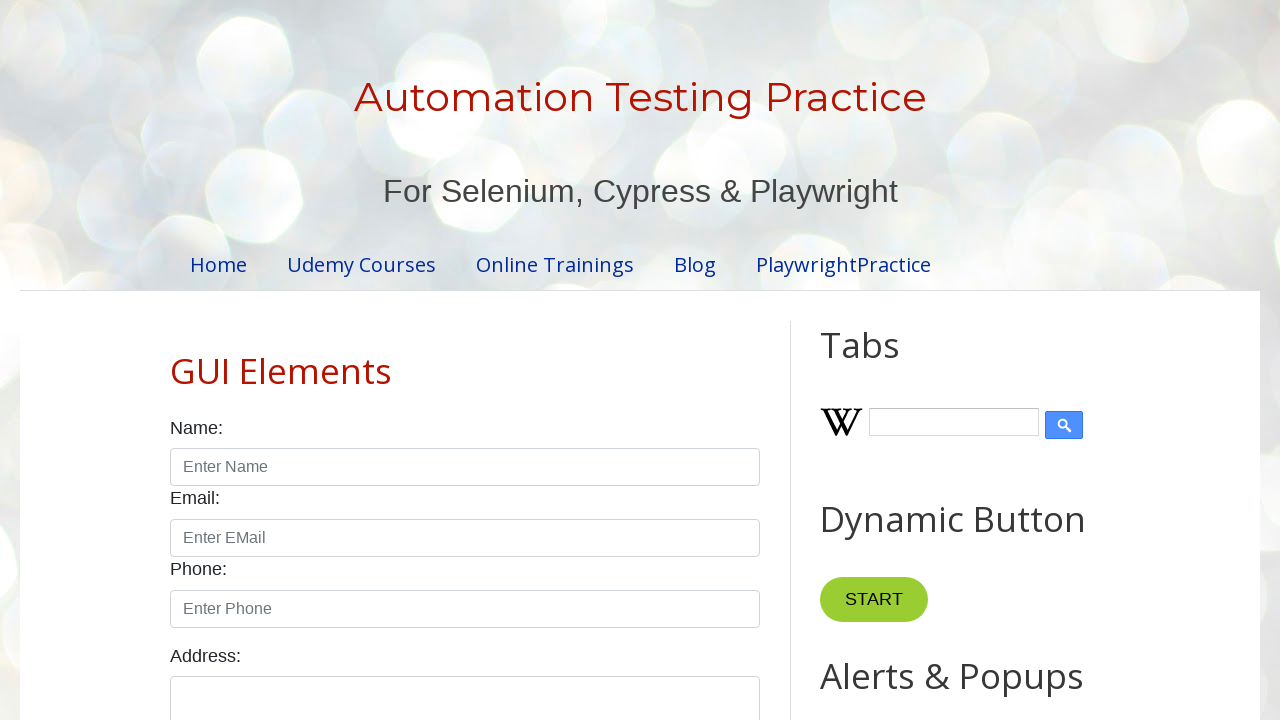

Entered phone number '1234567890' in the phone input field on xpath=//input[@id='phone']
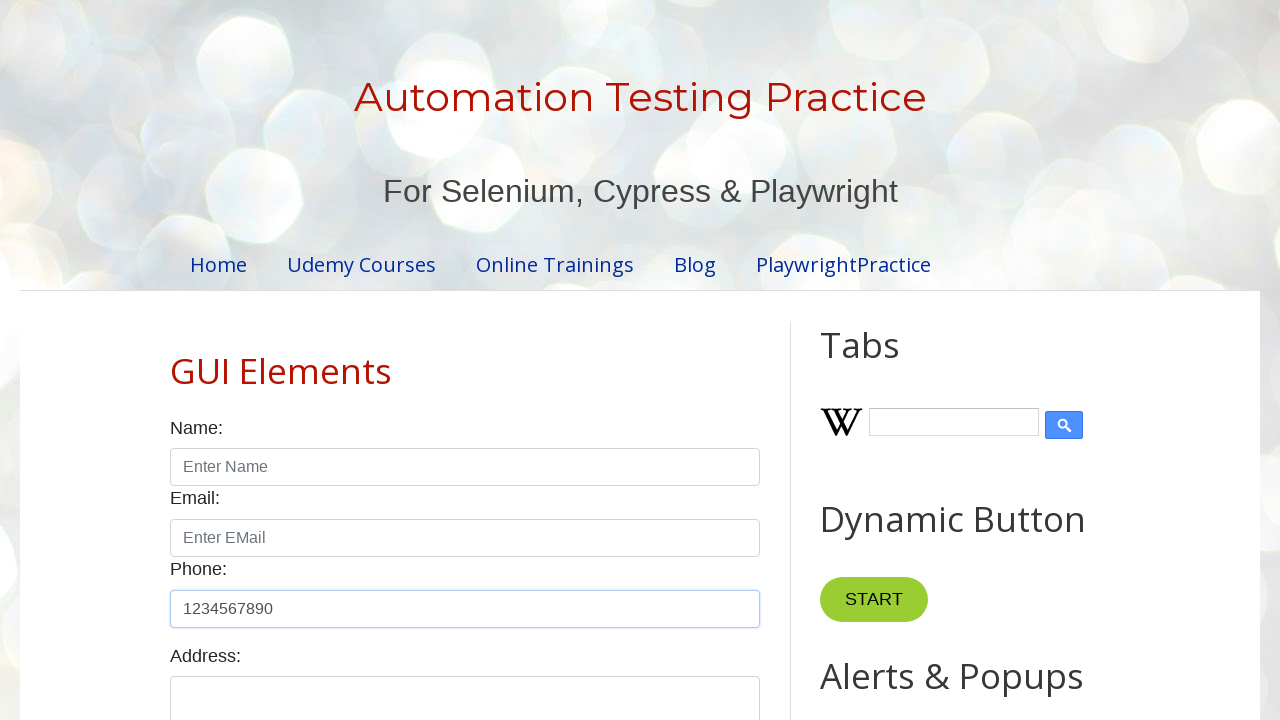

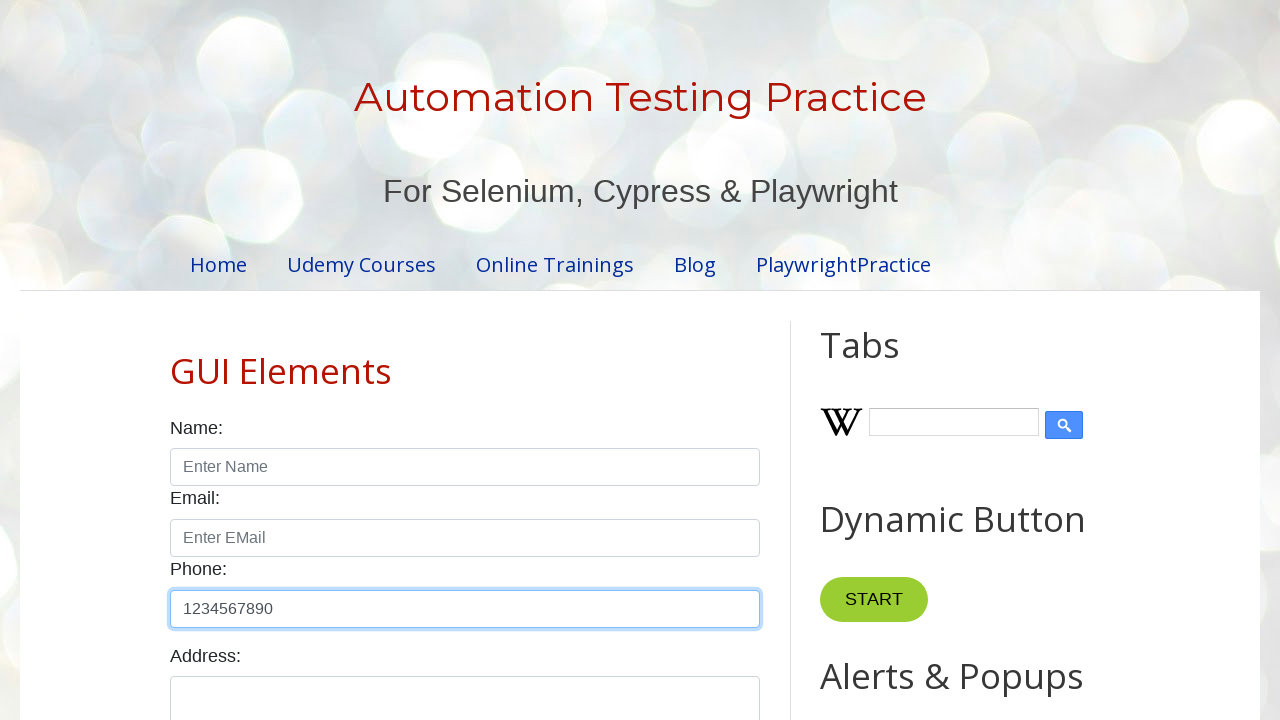